Tests slider functionality by clicking and dragging the slider element to a new position on the DemoQA practice page.

Starting URL: https://demoqa.com/slider

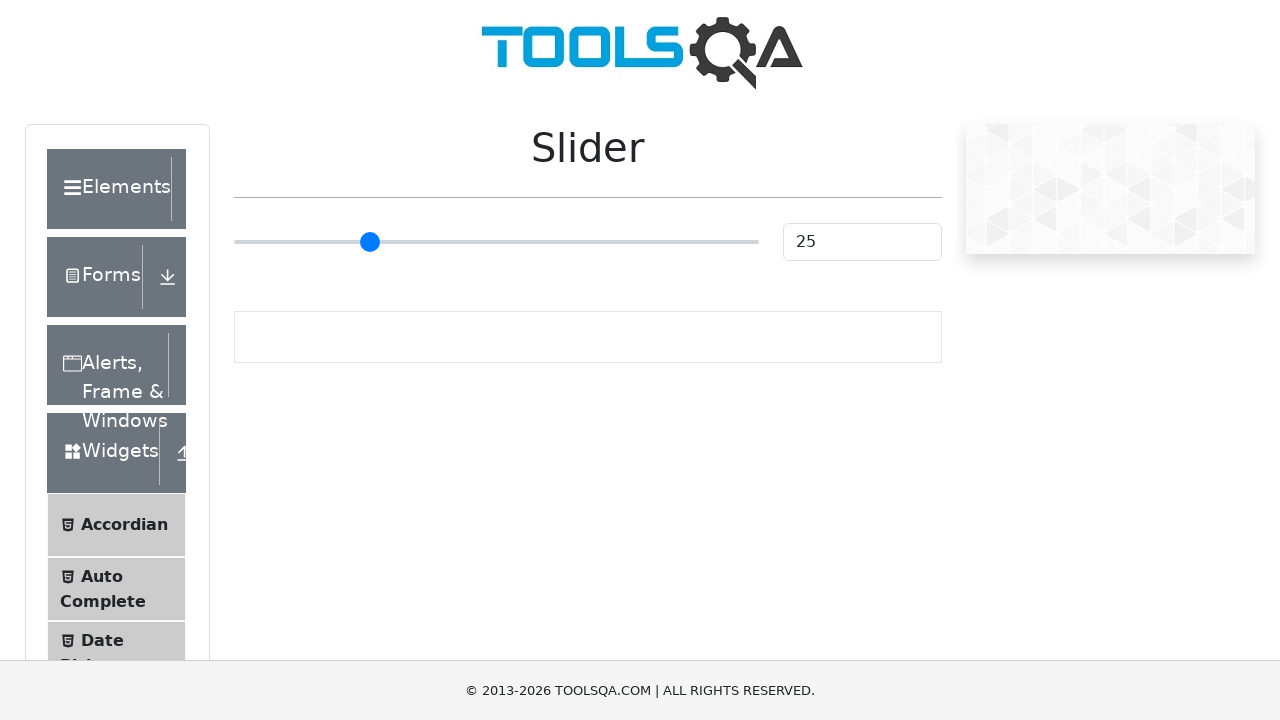

Located the slider element
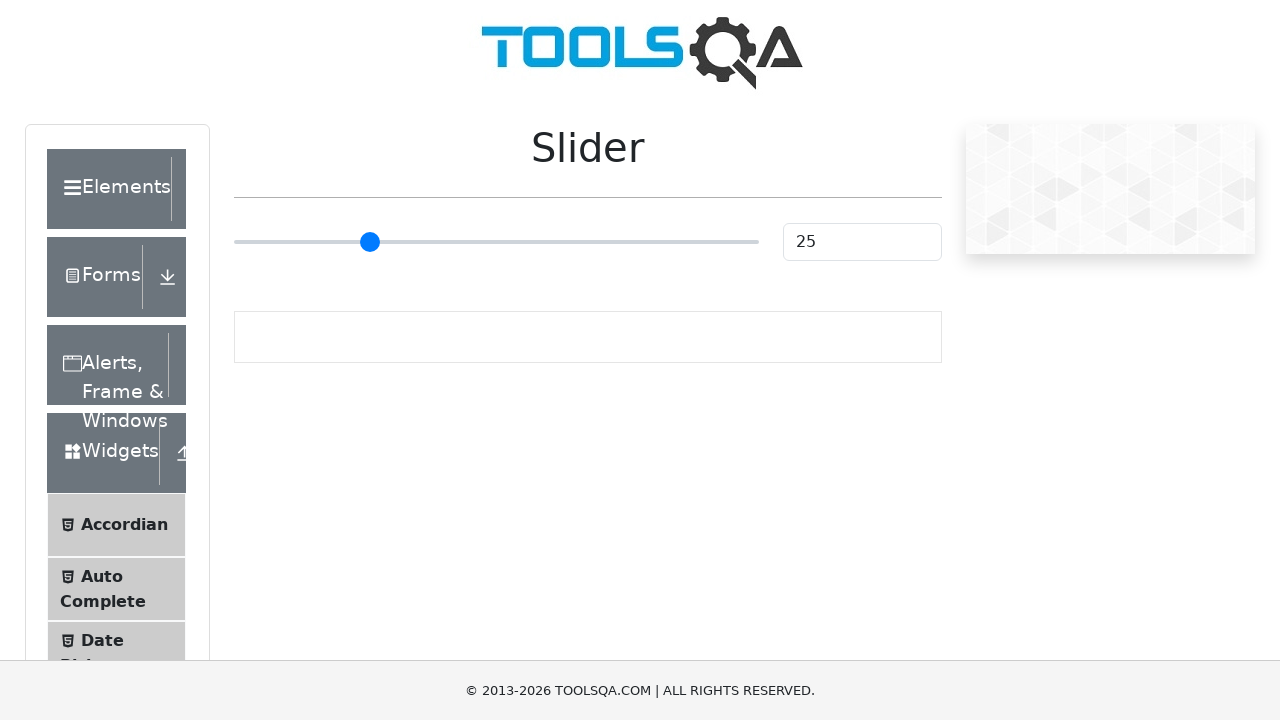

Retrieved slider bounding box dimensions
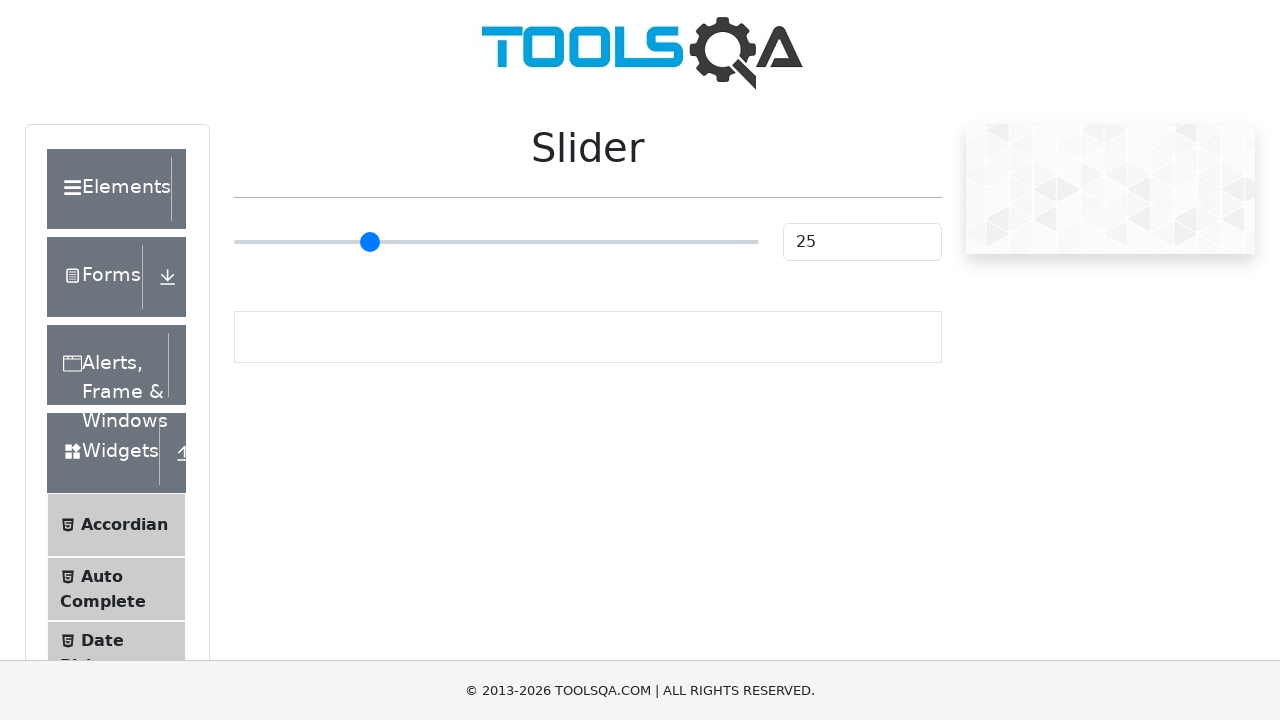

Dragged slider to 90% position to the right at (706, 242)
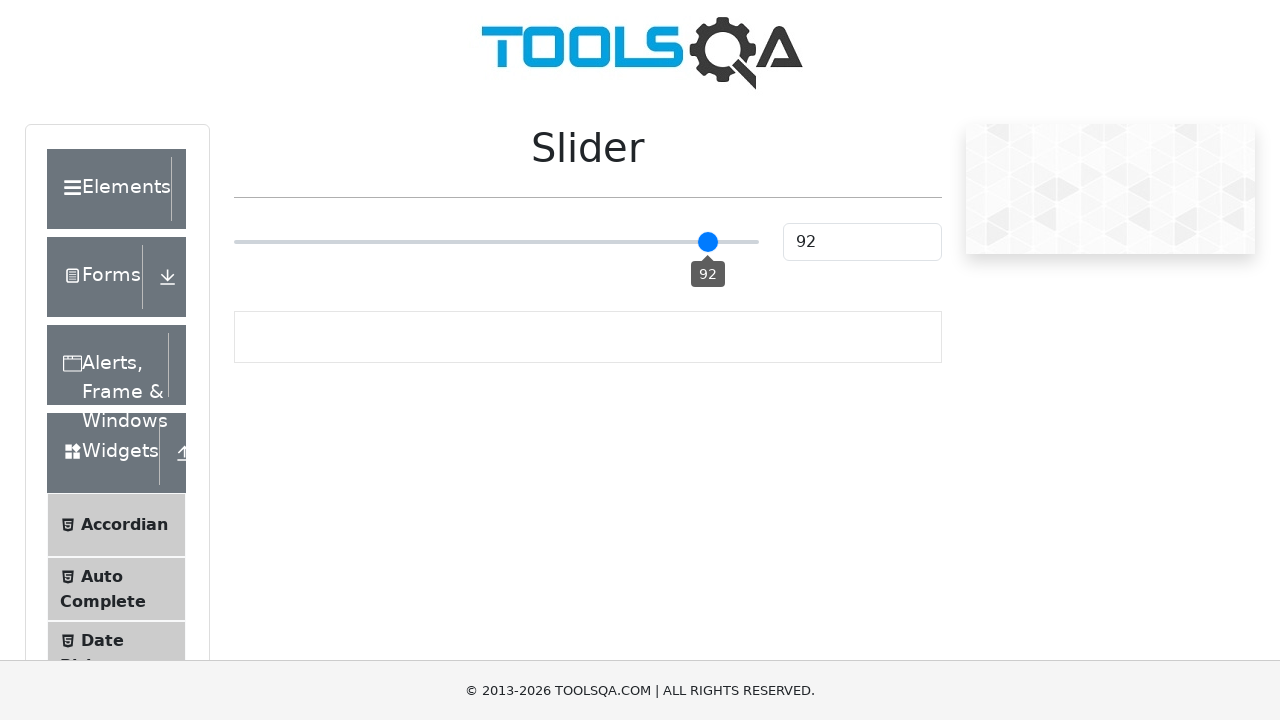

Hovered over the slider element at (496, 242) on input.range-slider
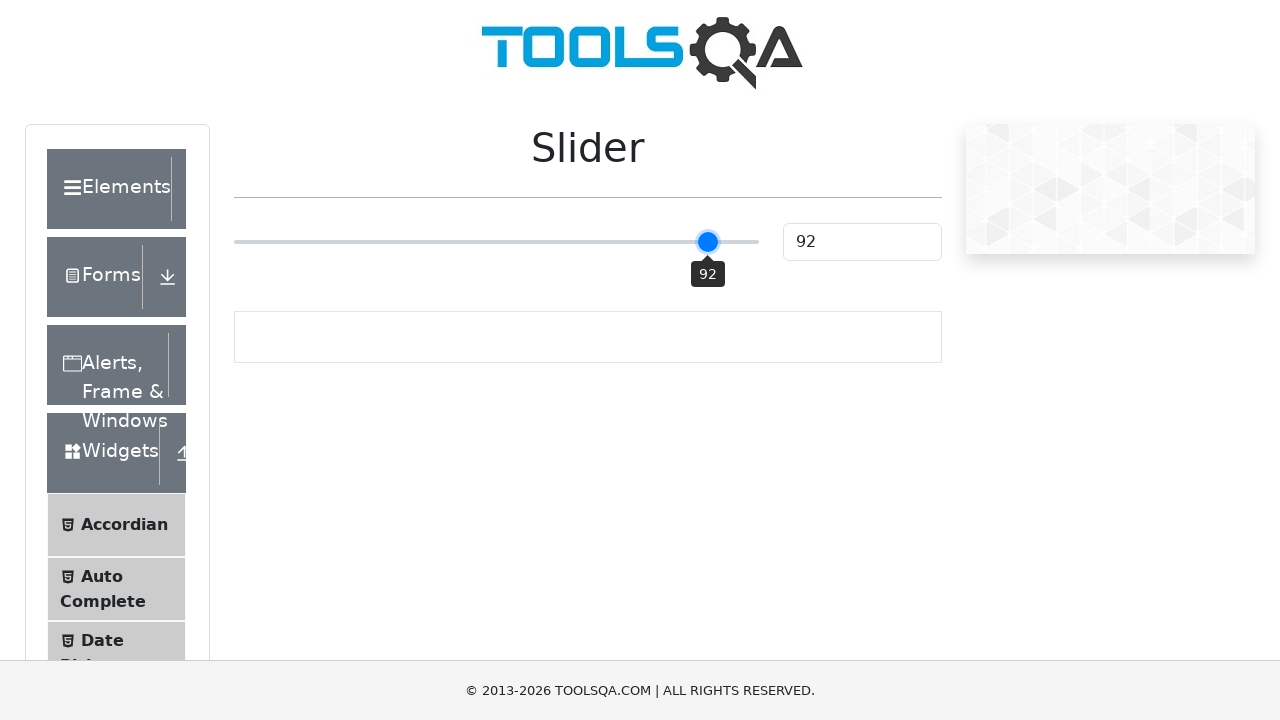

Pressed mouse button down on slider at (496, 242)
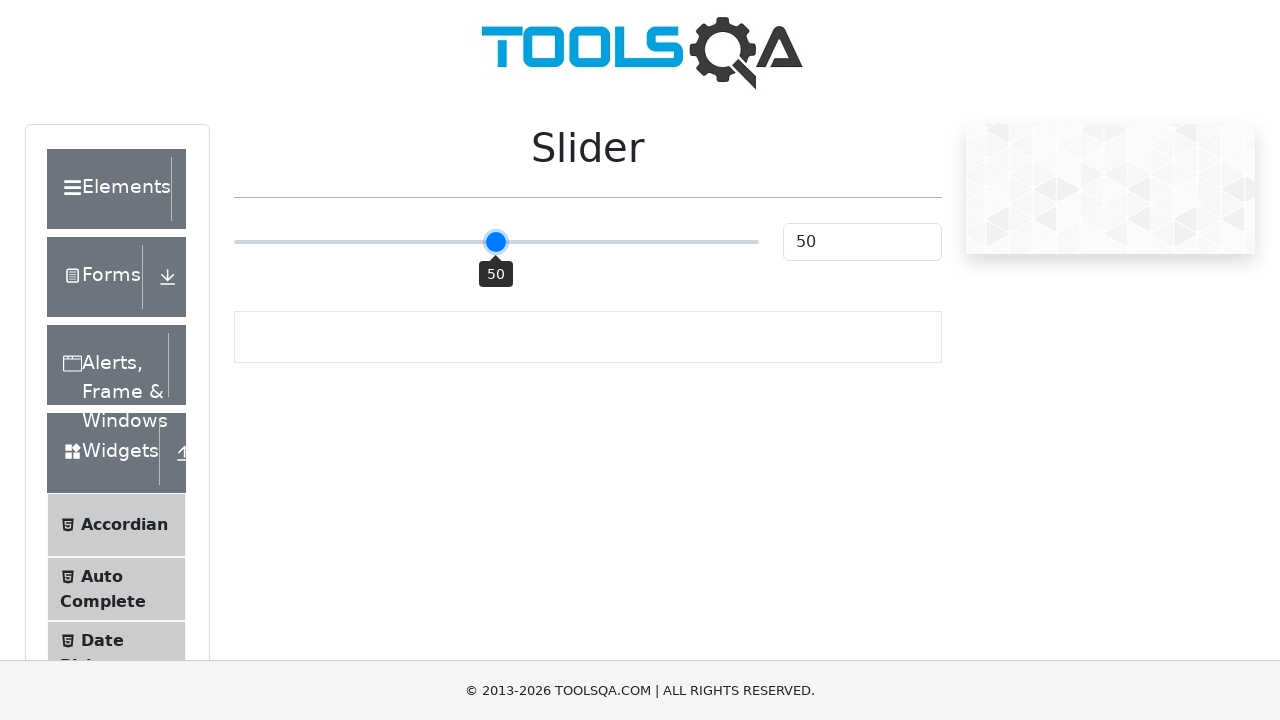

Moved mouse to new slider position (offset 233px to the right) at (467, 242)
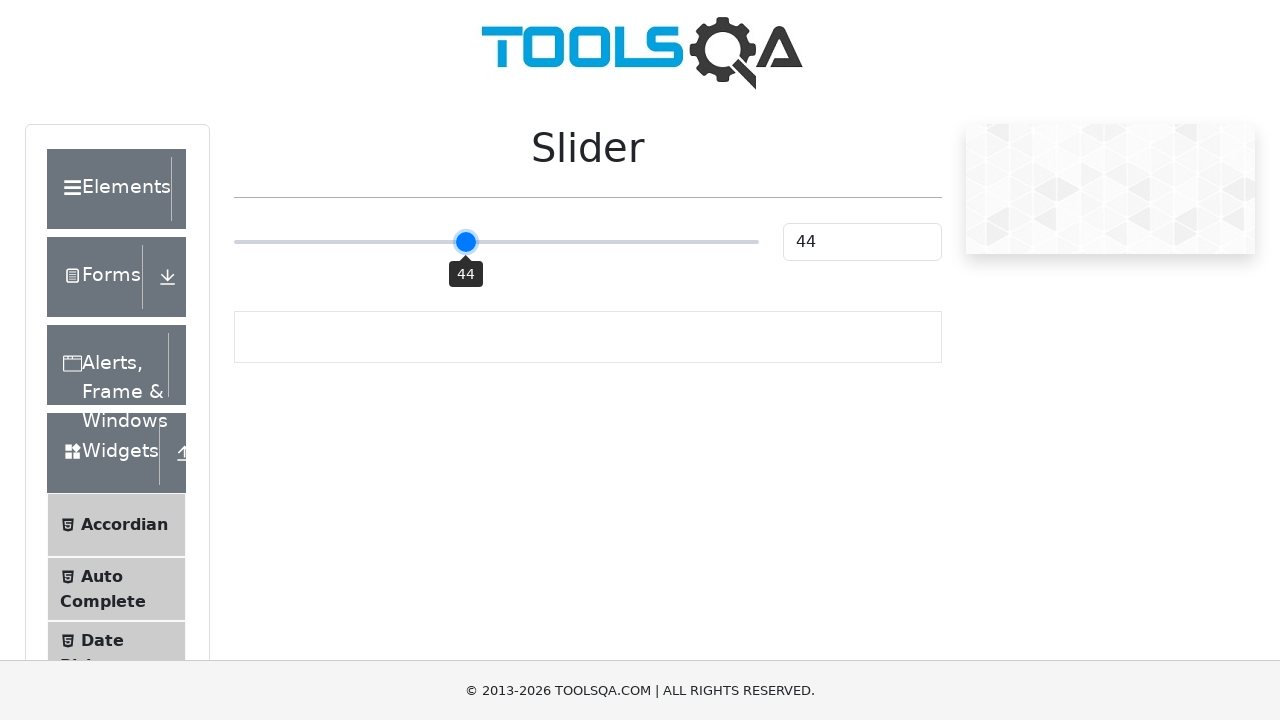

Released mouse button to complete slider drag at (467, 242)
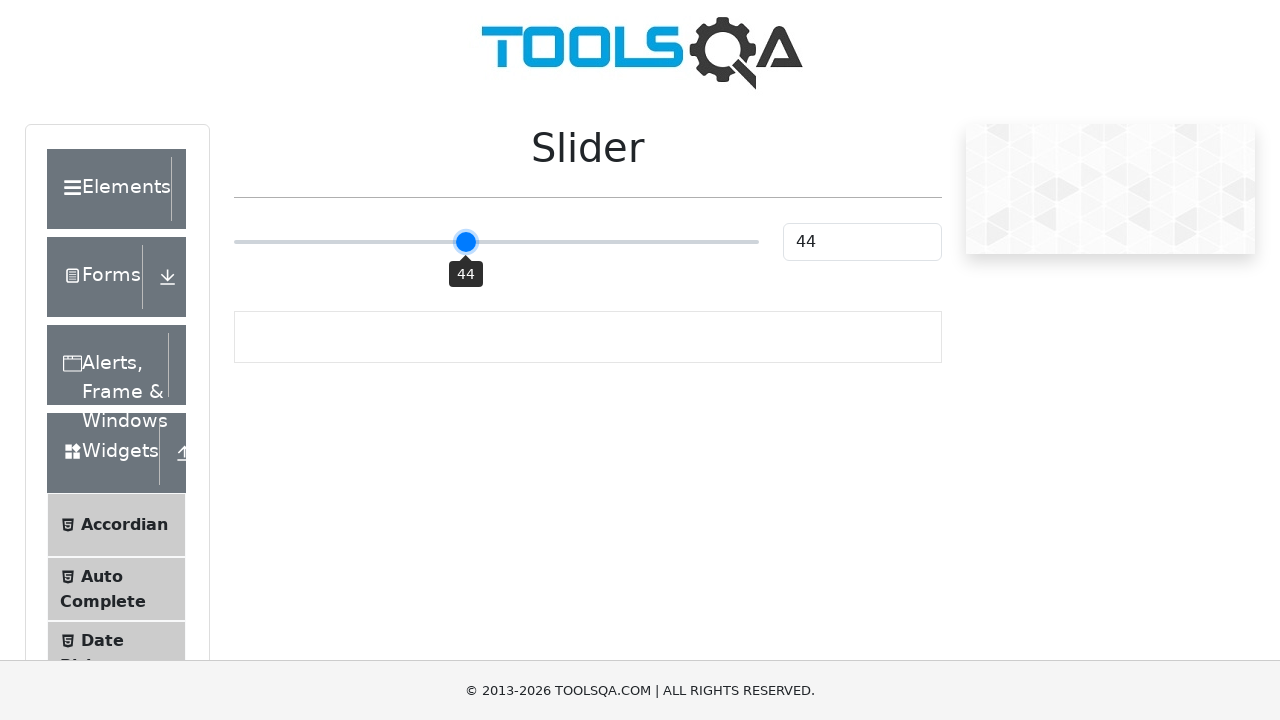

Waited 500ms to observe slider movement result
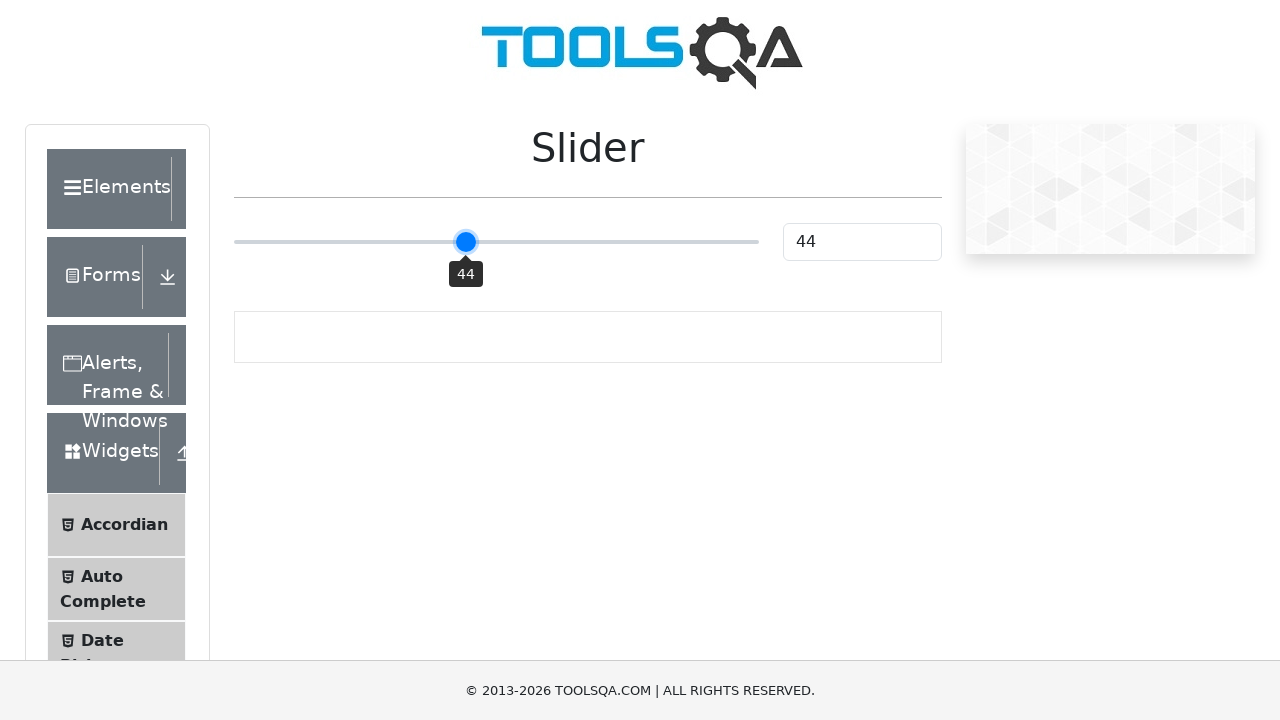

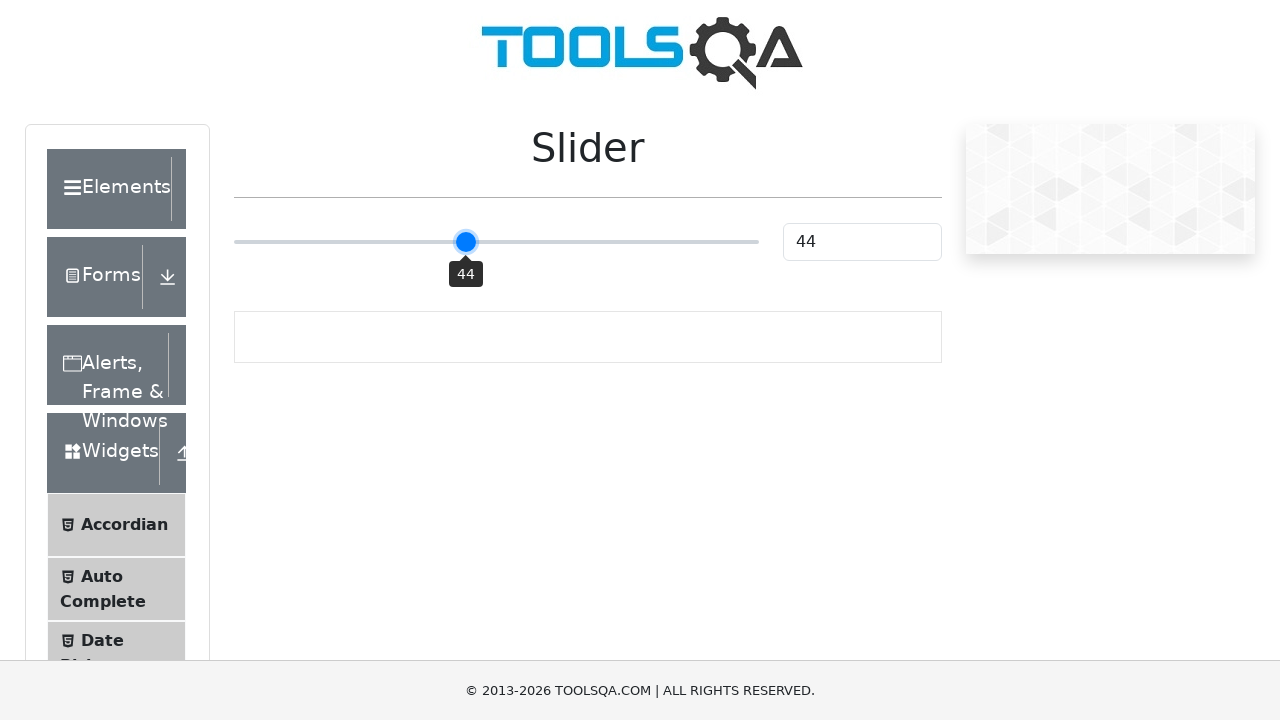